Solves a math problem on the page by calculating a formula, filling the answer, selecting checkboxes and radio buttons, then submitting the form

Starting URL: http://suninjuly.github.io/math.html

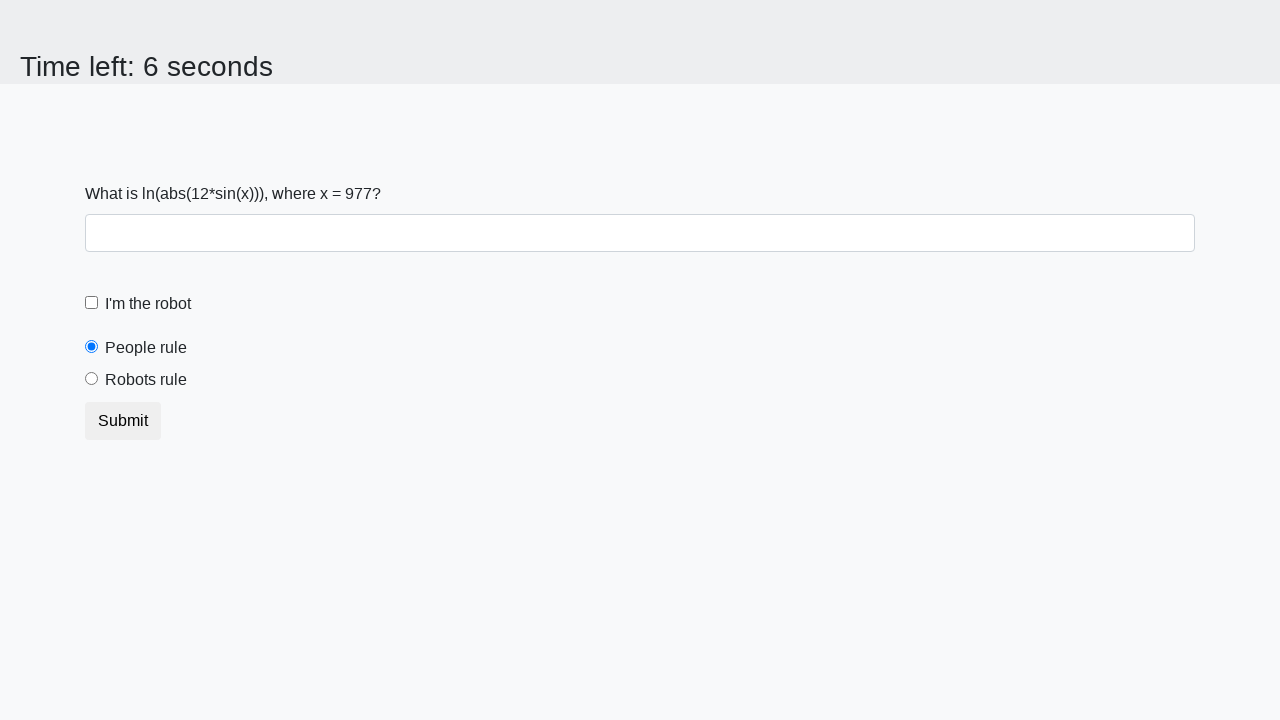

Located the input value element
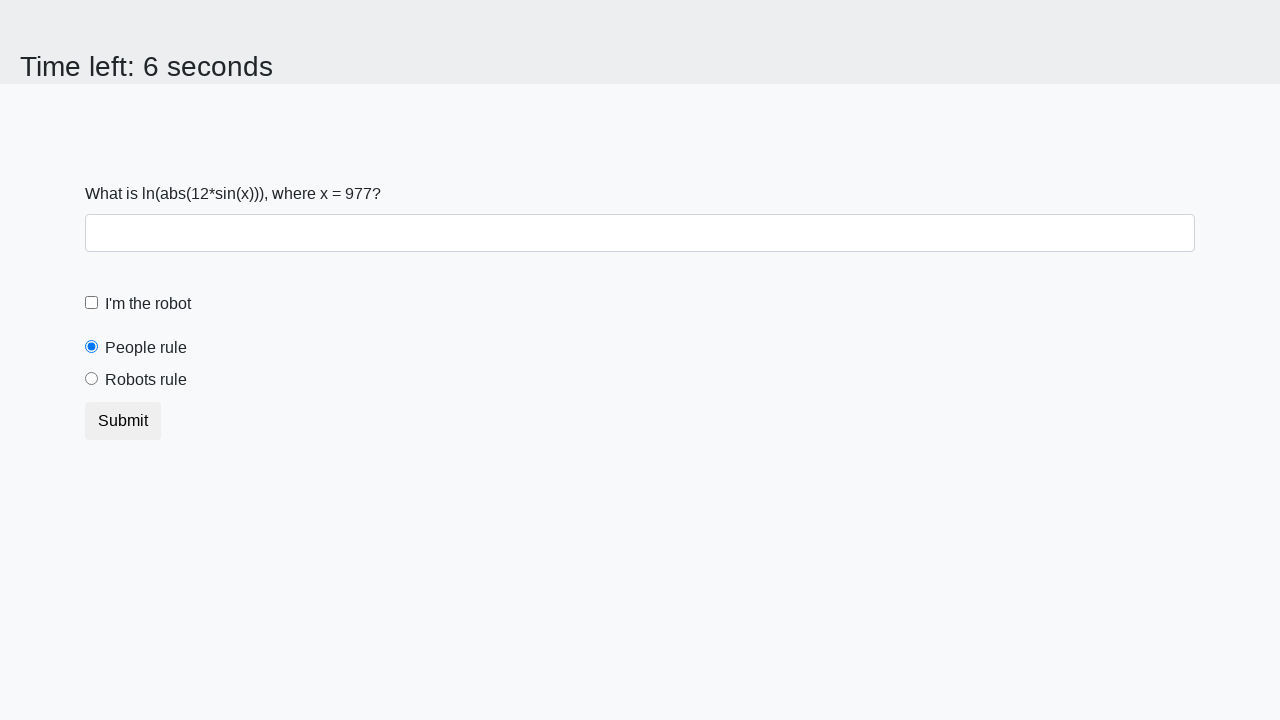

Retrieved input value: 977
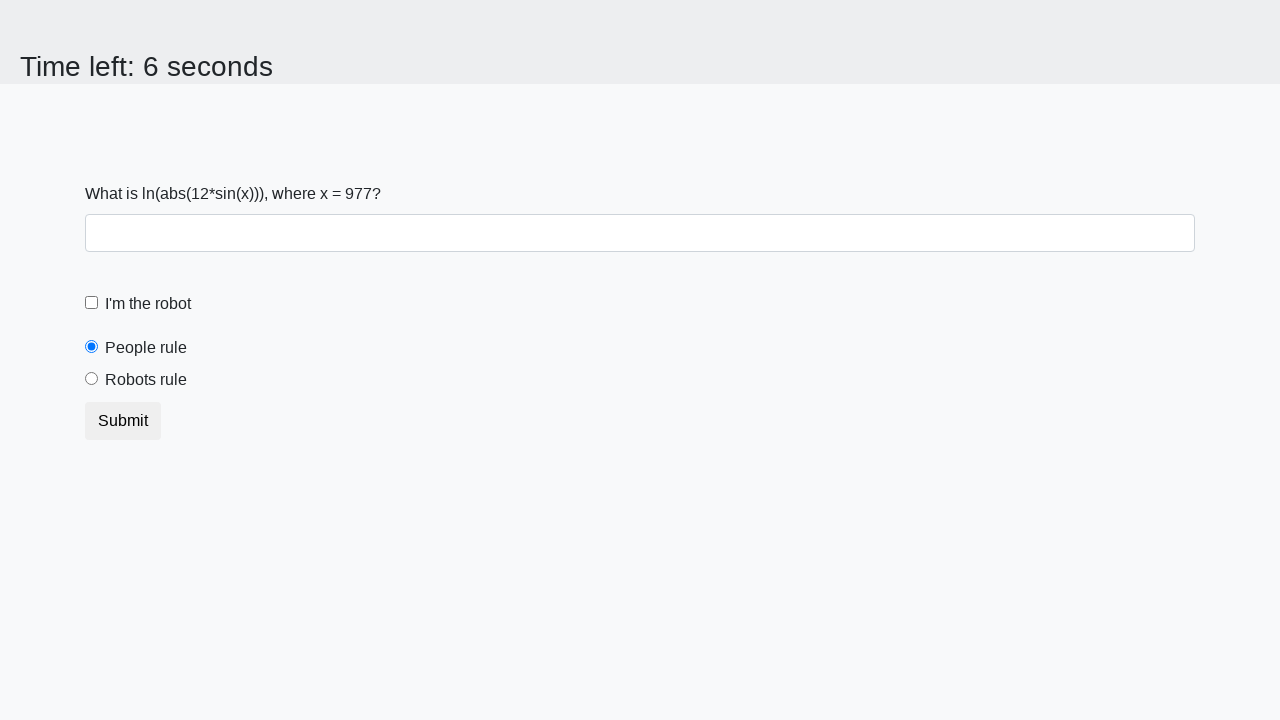

Calculated formula result: -0.8587411520797171
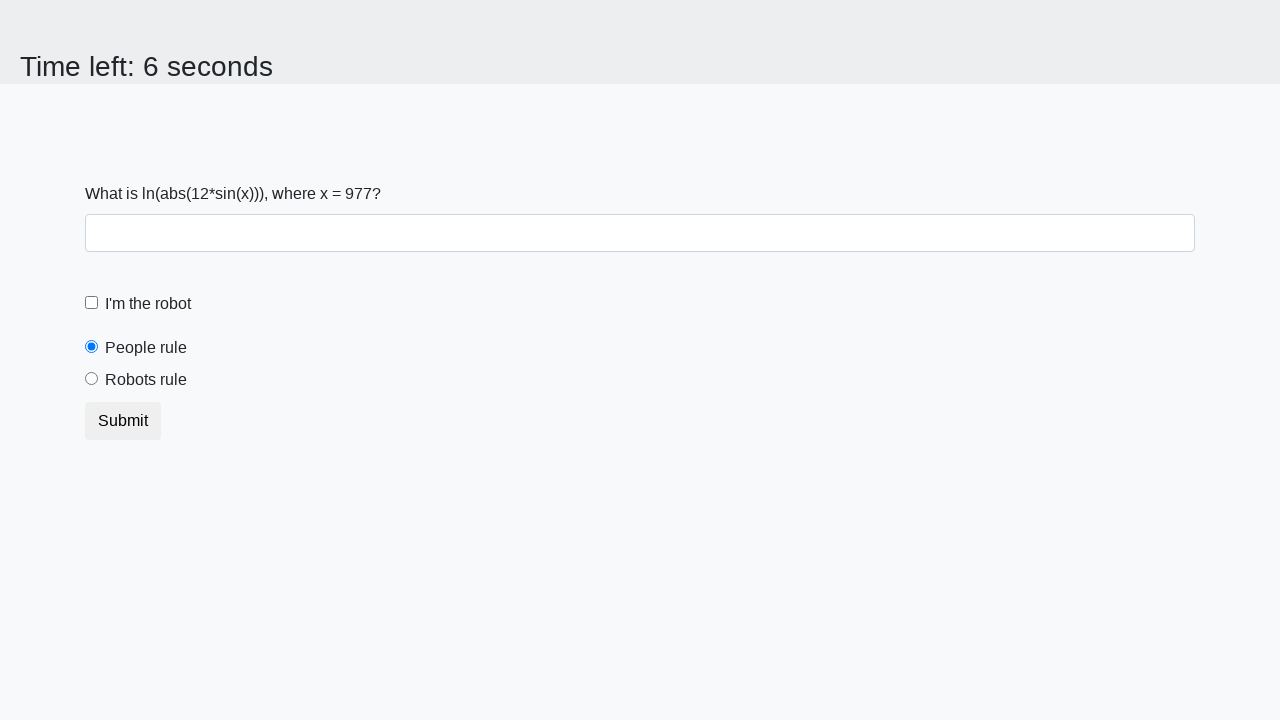

Filled answer field with calculated value: -0.8587411520797171 on #answer
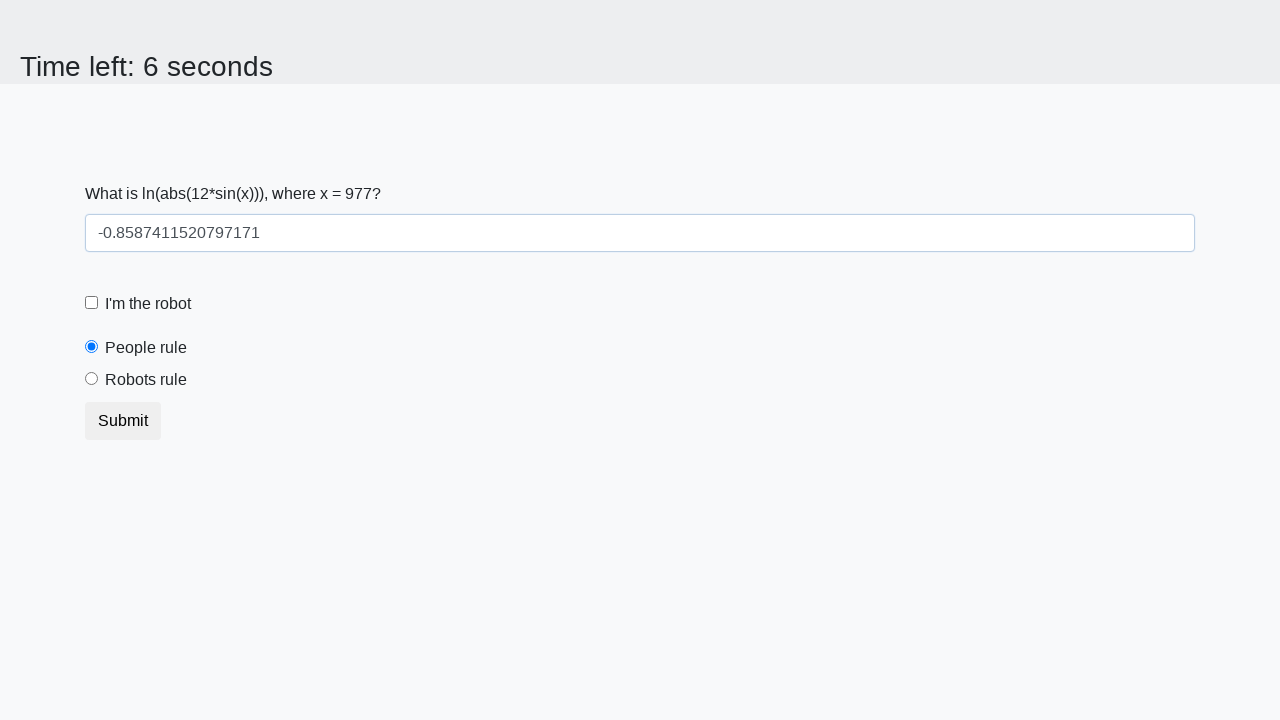

Clicked the robot checkbox at (92, 303) on #robotCheckbox
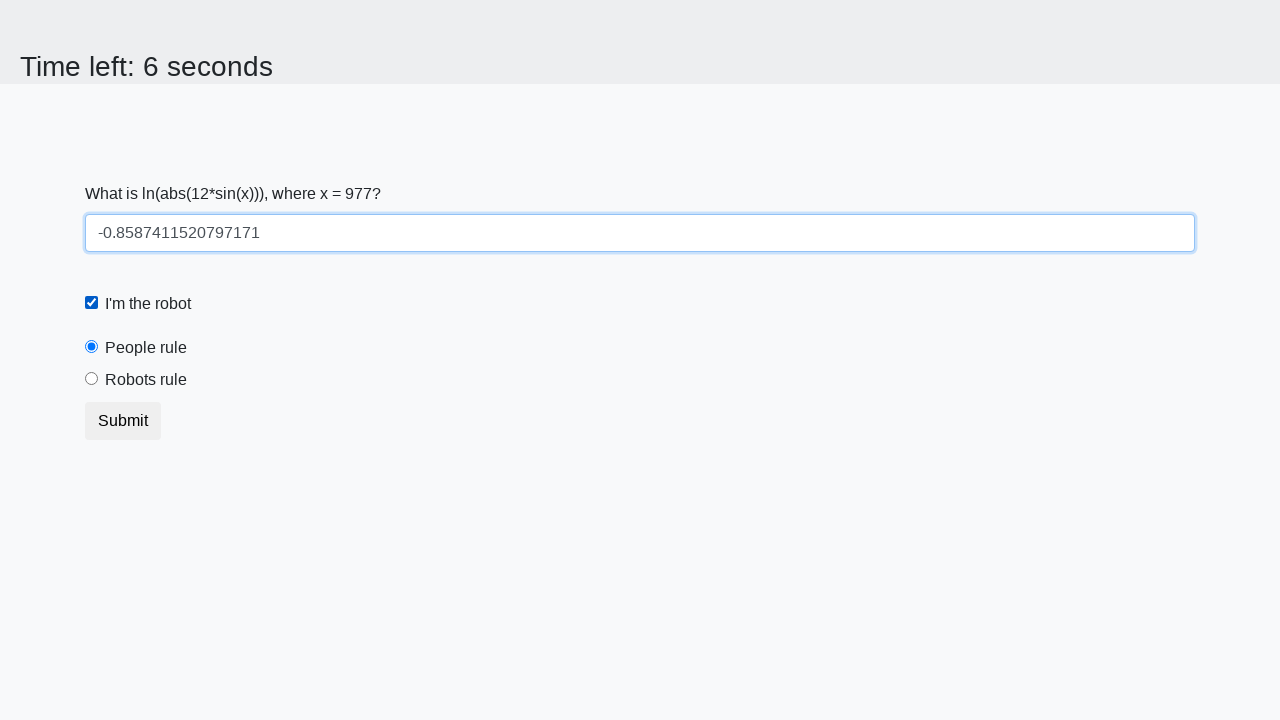

Selected the robots rule radio button at (92, 379) on #robotsRule
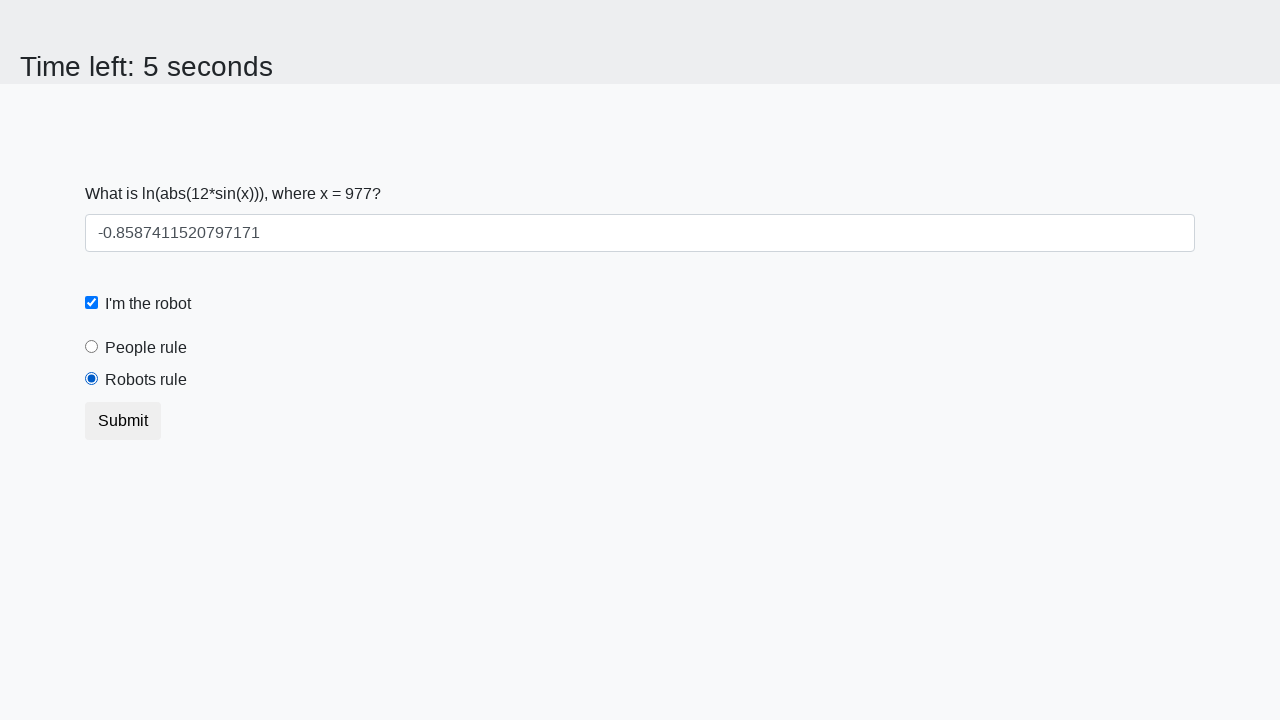

Submitted the form at (123, 421) on button.btn
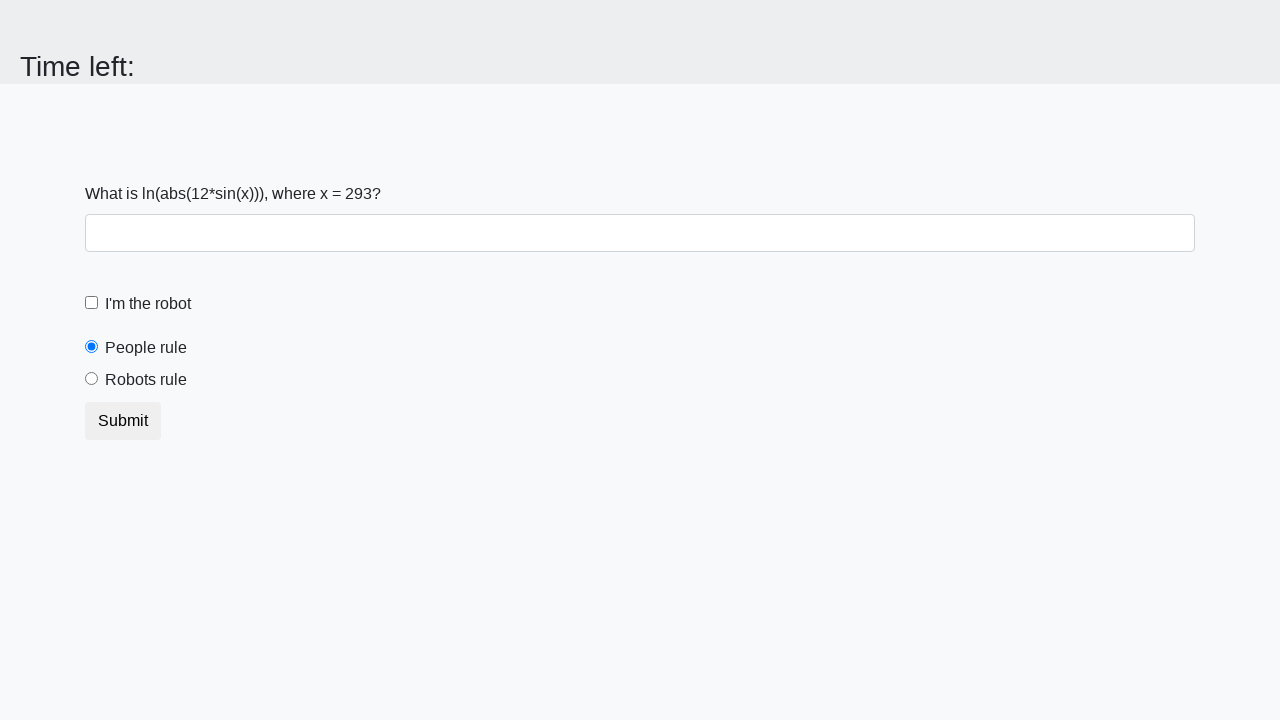

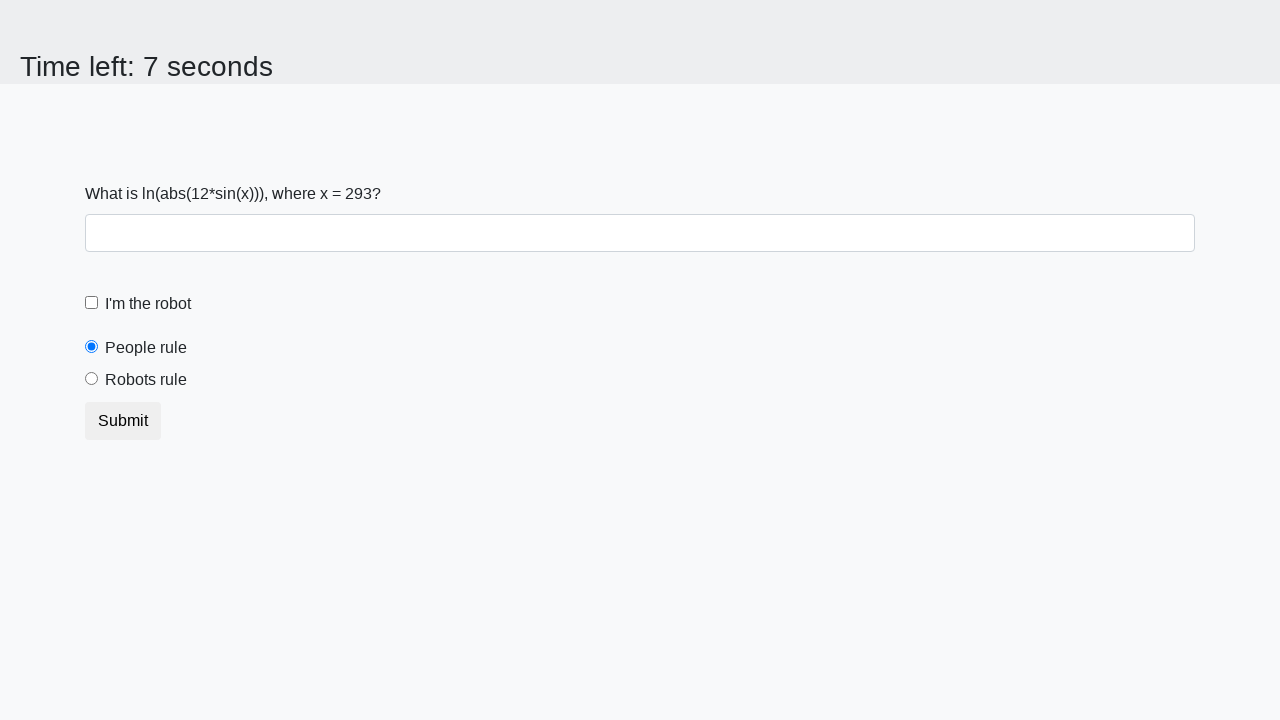